Tests YouTube search functionality by navigating to YouTube and entering a search query in the search box.

Starting URL: https://www.youtube.com/

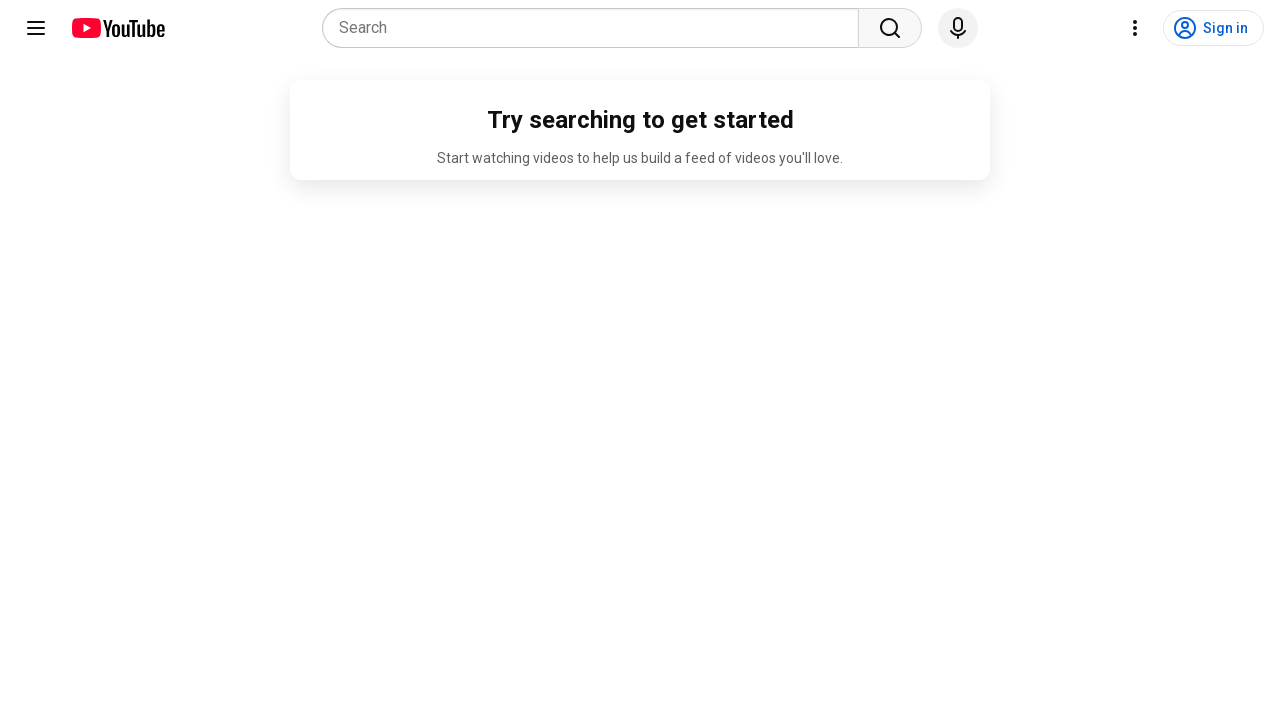

Filled YouTube search box with 'wildlife documentary' on input[name='search_query']
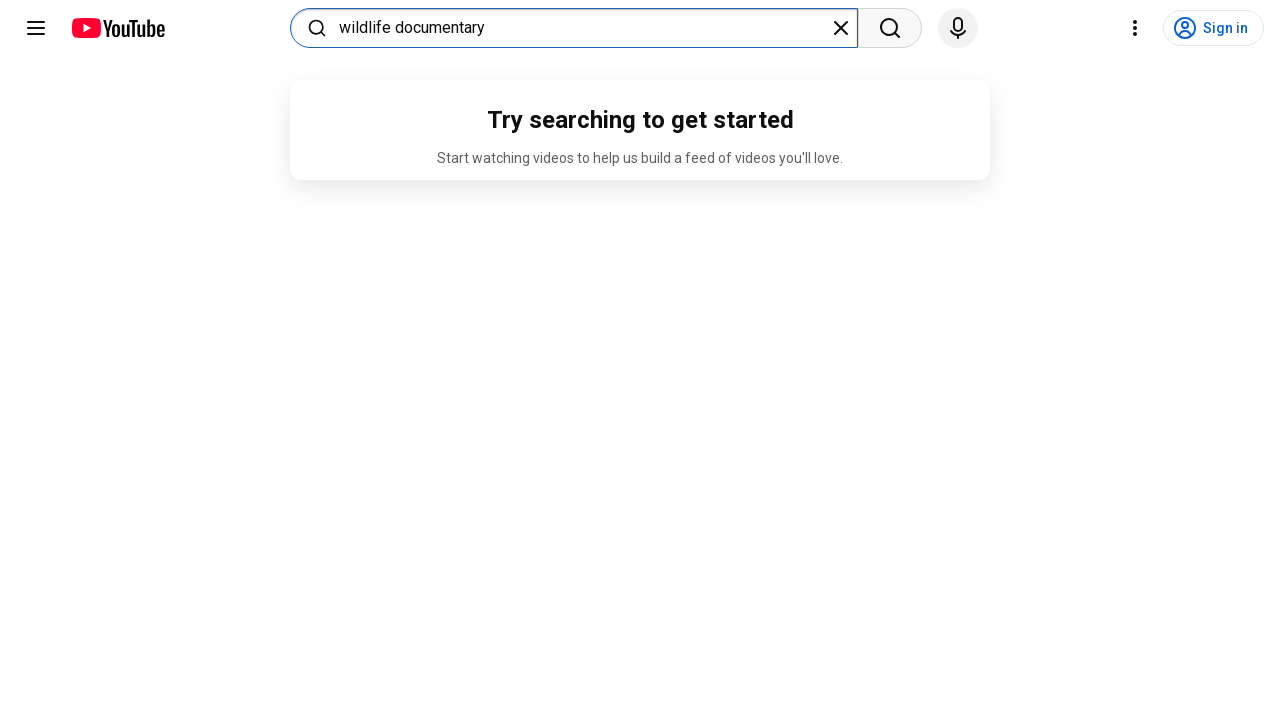

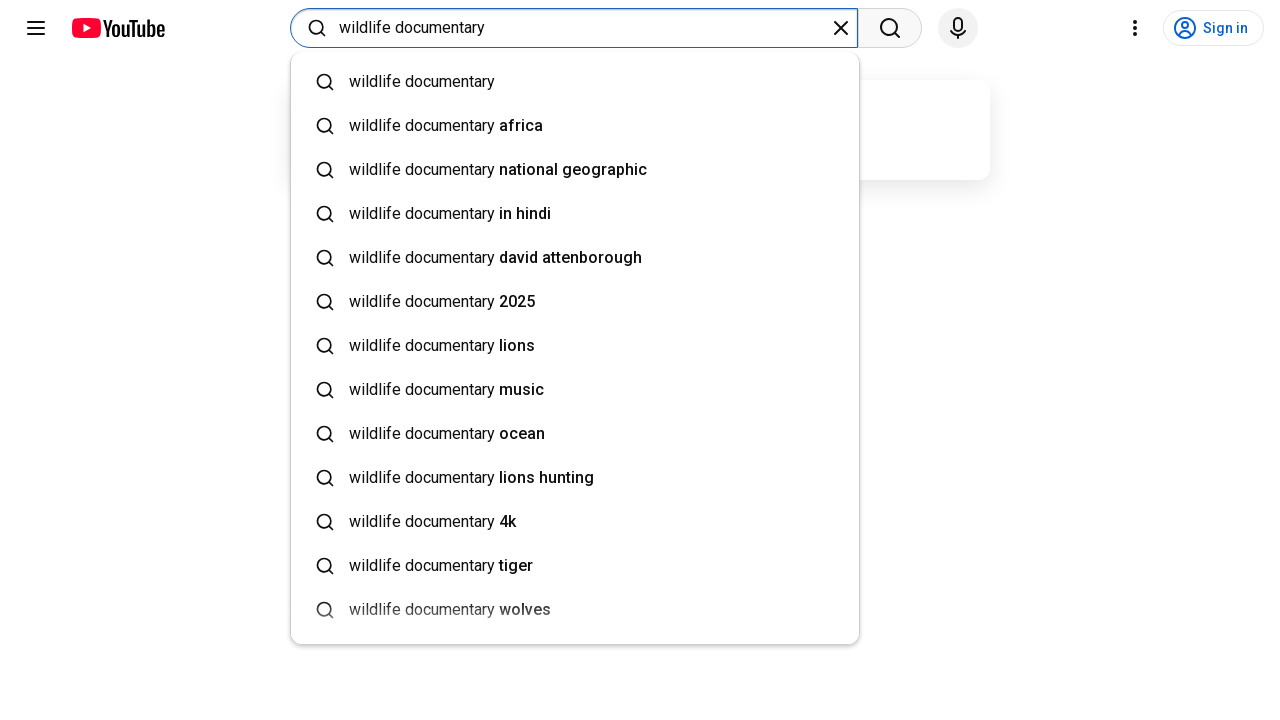